Tests autocomplete dropdown functionality by typing a partial search term and selecting a matching option from the dropdown suggestions

Starting URL: http://qaclickacademy.com/practice.php

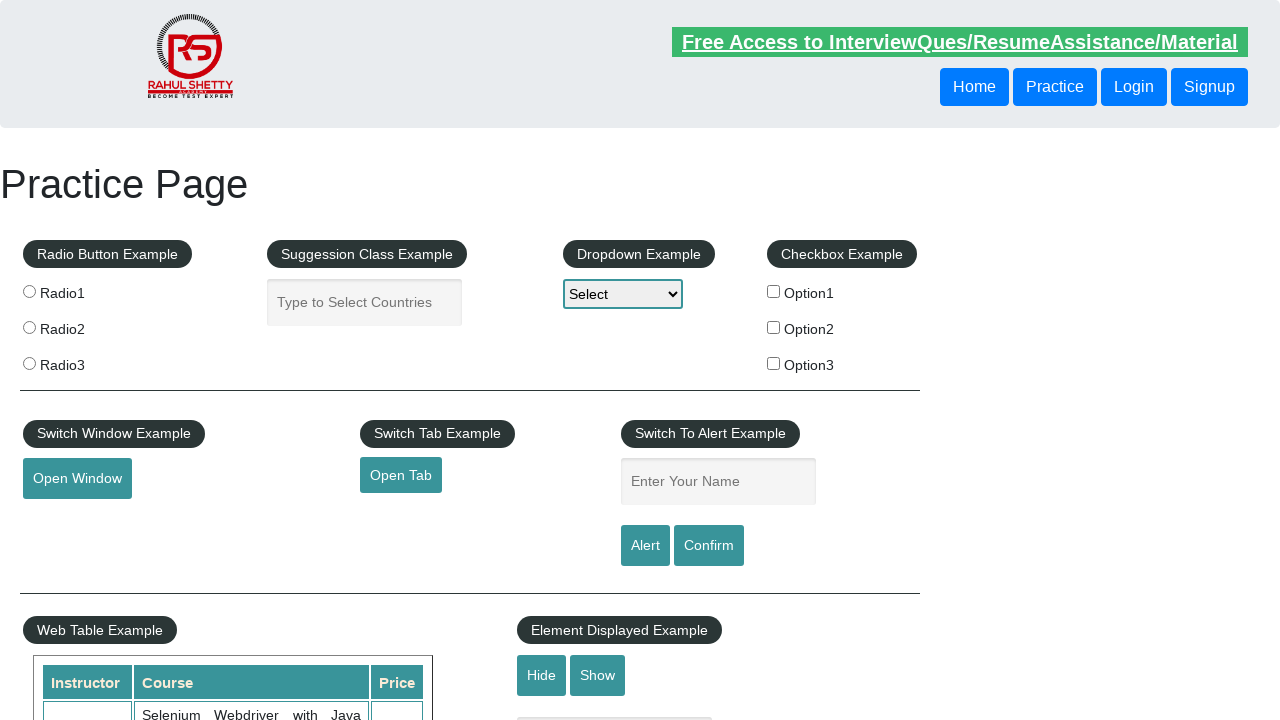

Typed 'ind' in autocomplete field to trigger suggestions on #autocomplete
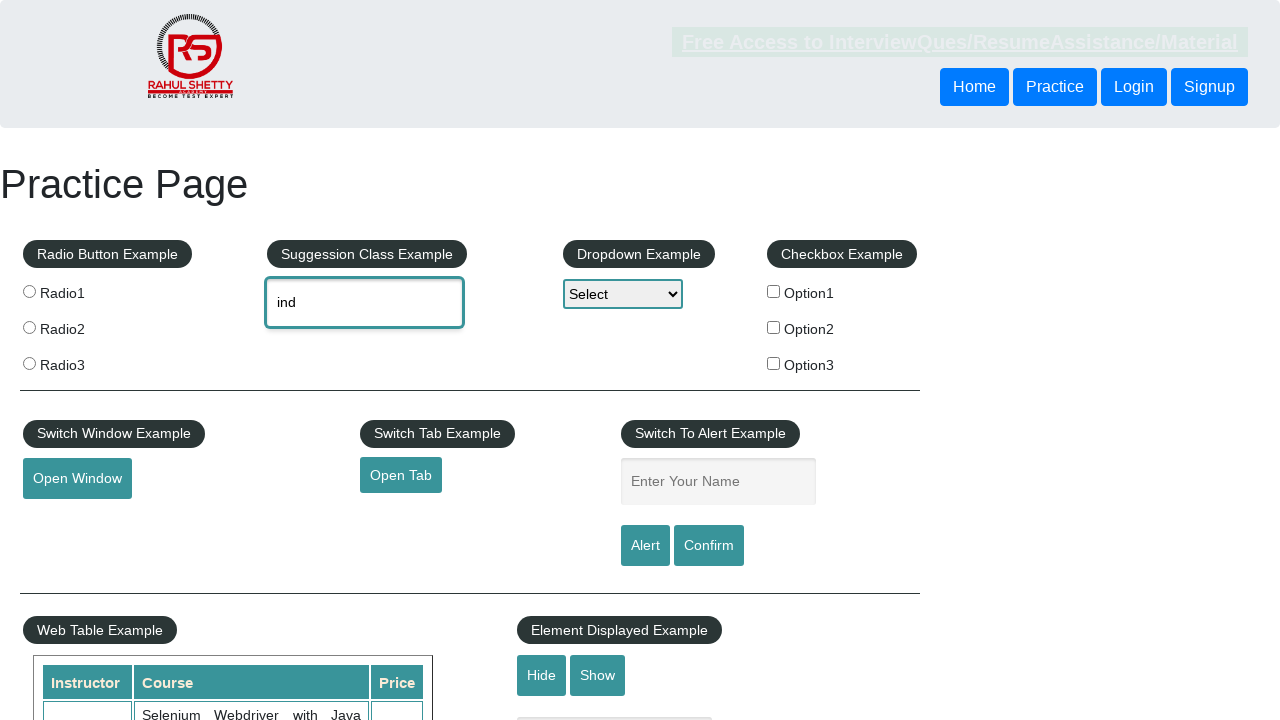

Autocomplete suggestions dropdown appeared
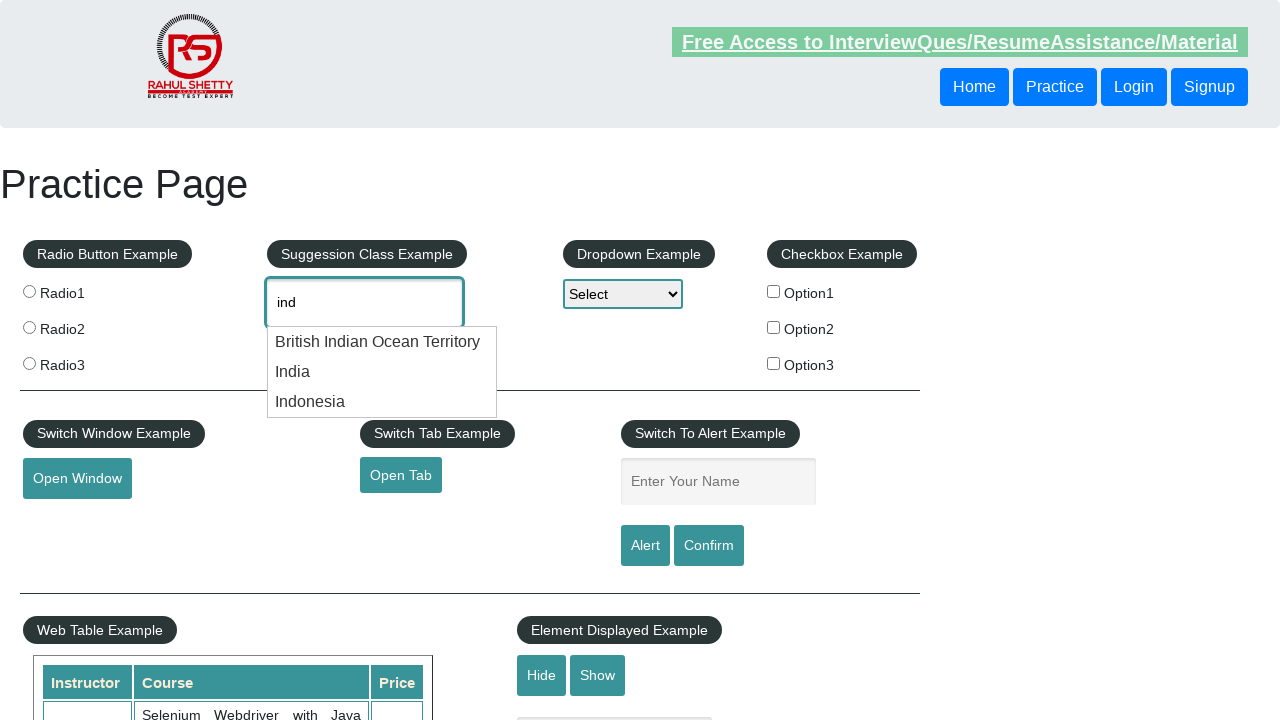

Selected 'India' option from autocomplete dropdown at (382, 342) on li.ui-menu-item div:has-text('India')
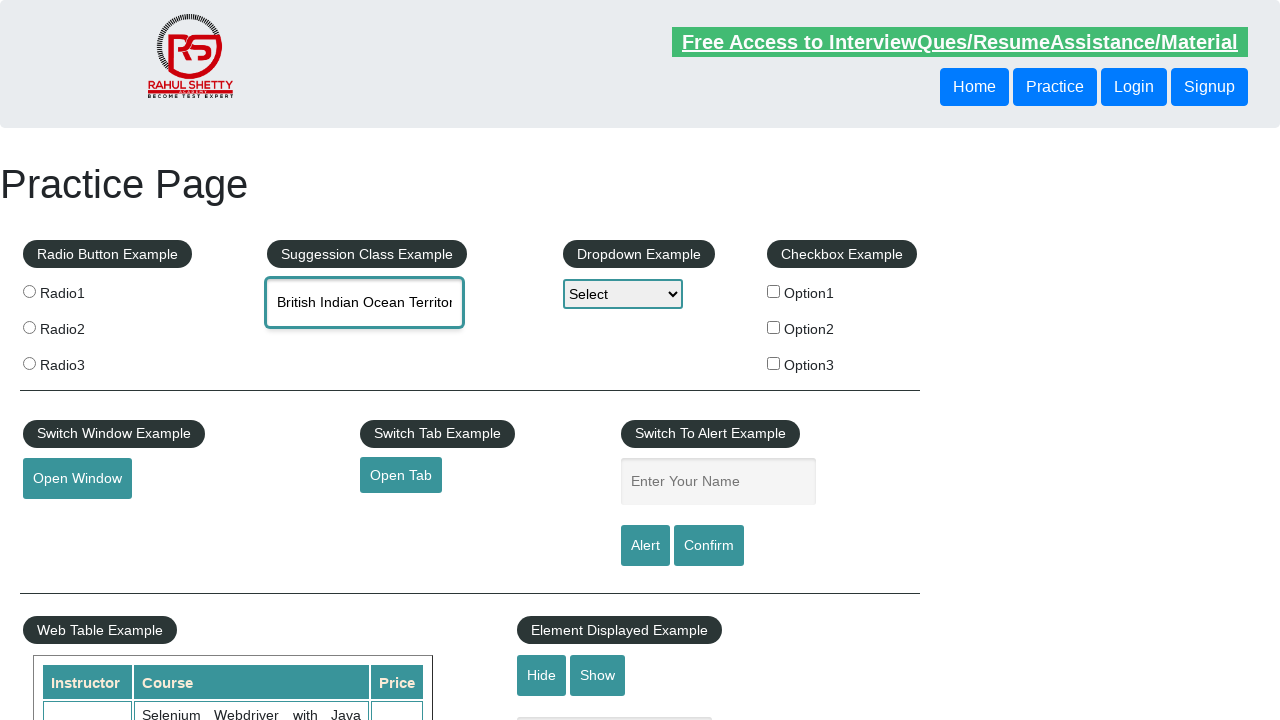

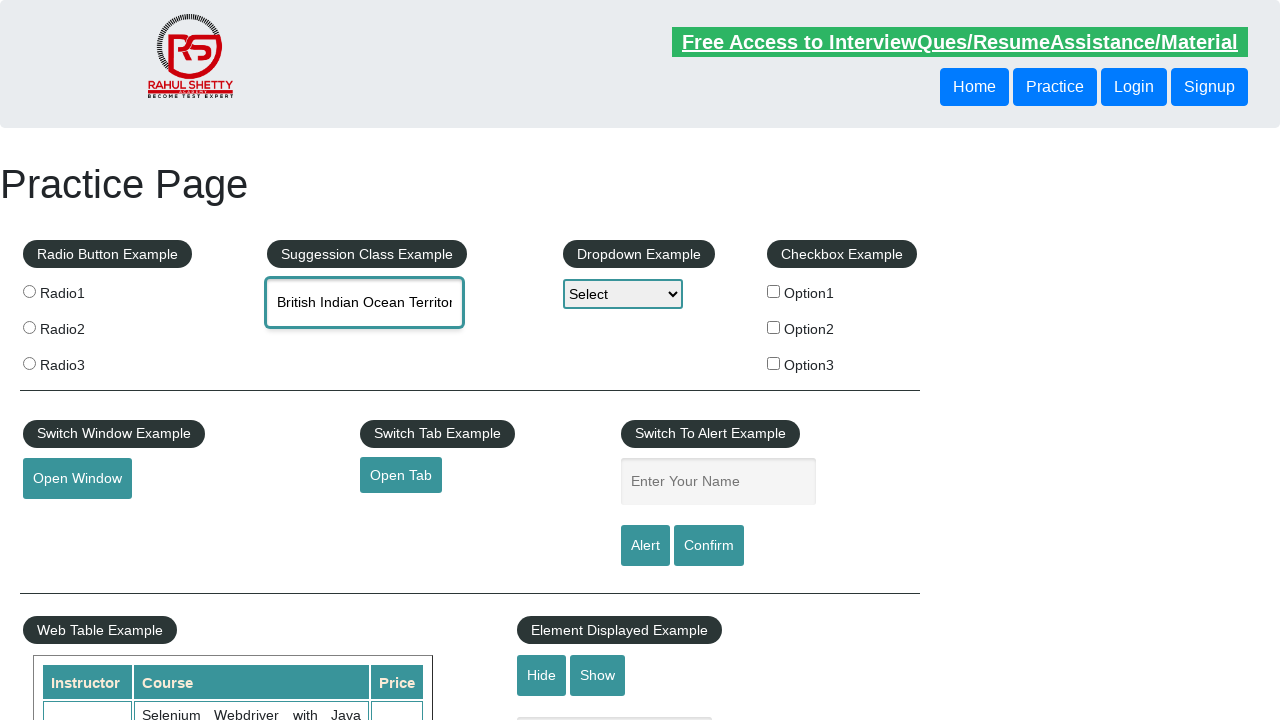